Tests adding a todo with a large amount of text (500 characters)

Starting URL: https://todomvc.com/examples/javascript-es6/dist/

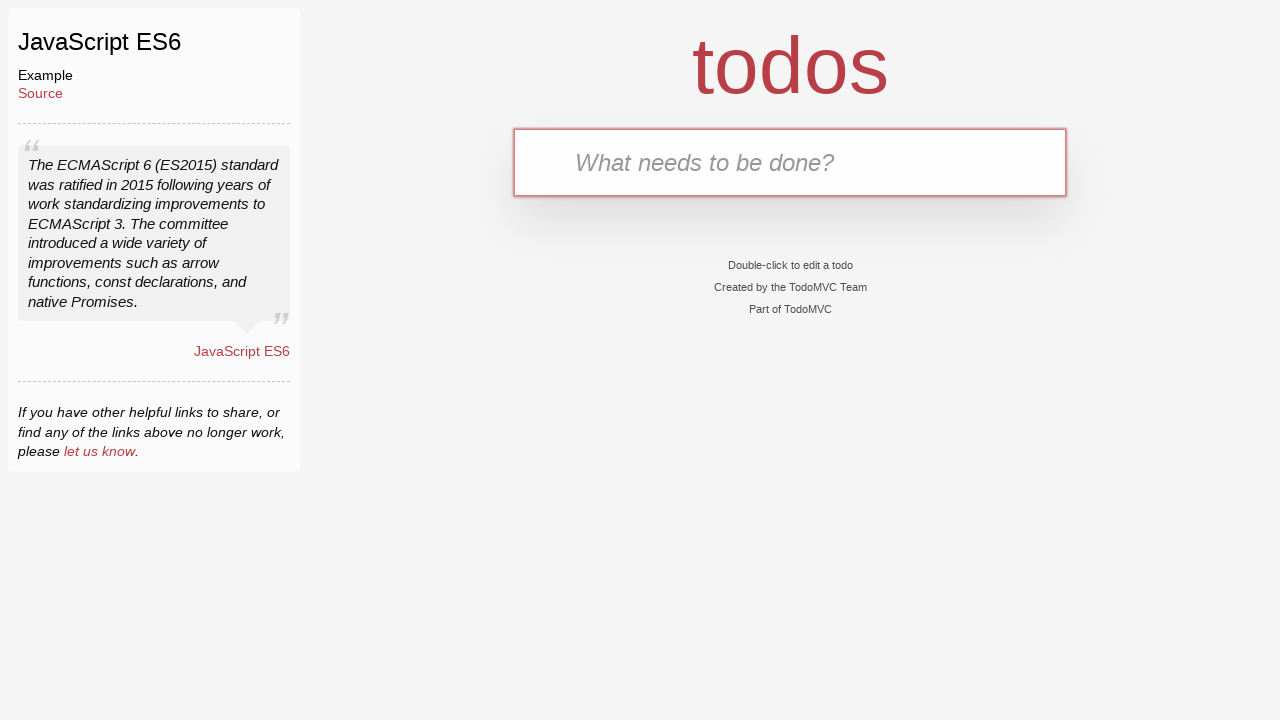

Clicked on the todo input field at (790, 162) on internal:attr=[placeholder="What needs to be done?"i]
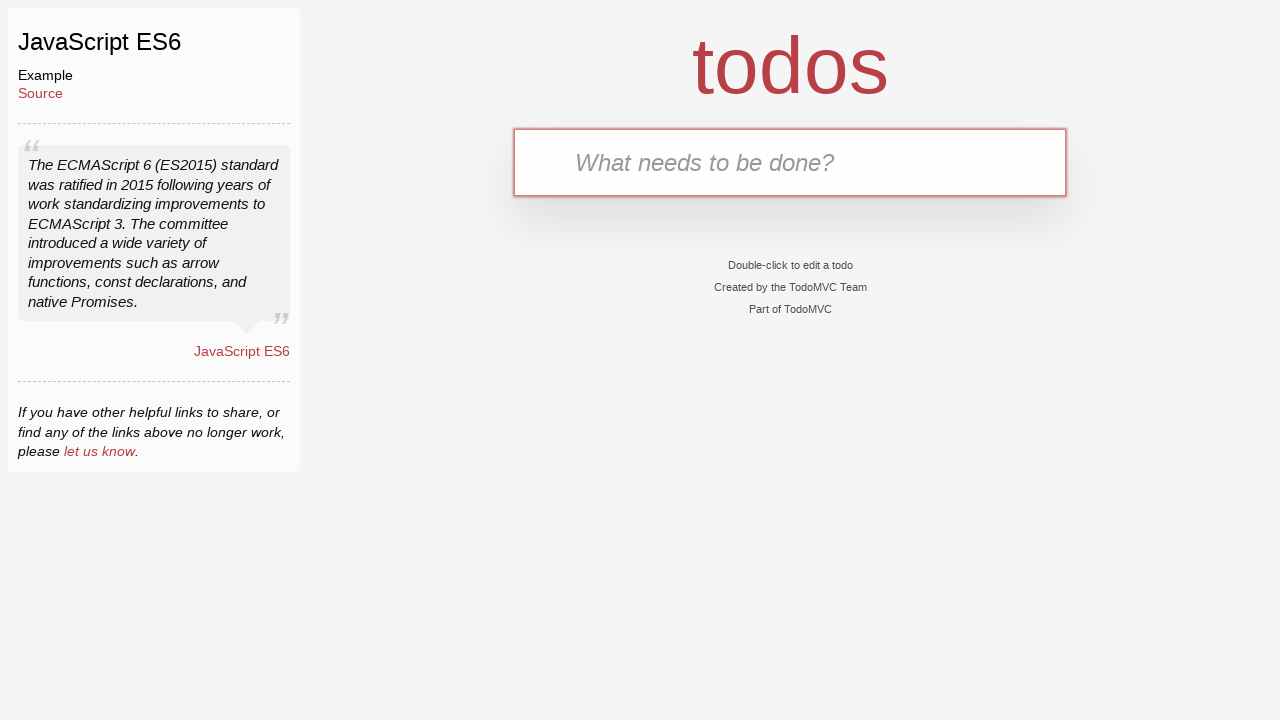

Filled todo input with 500 characters of text on internal:attr=[placeholder="What needs to be done?"i]
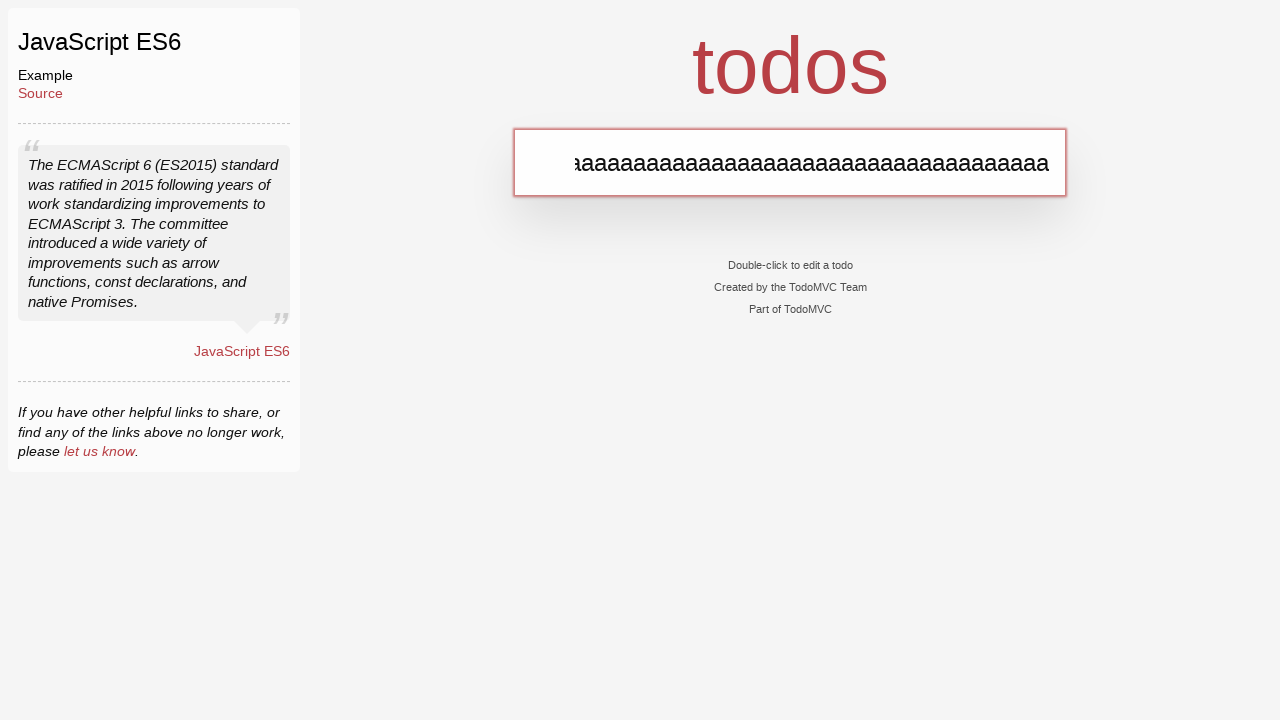

Pressed Enter to submit the todo on internal:attr=[placeholder="What needs to be done?"i]
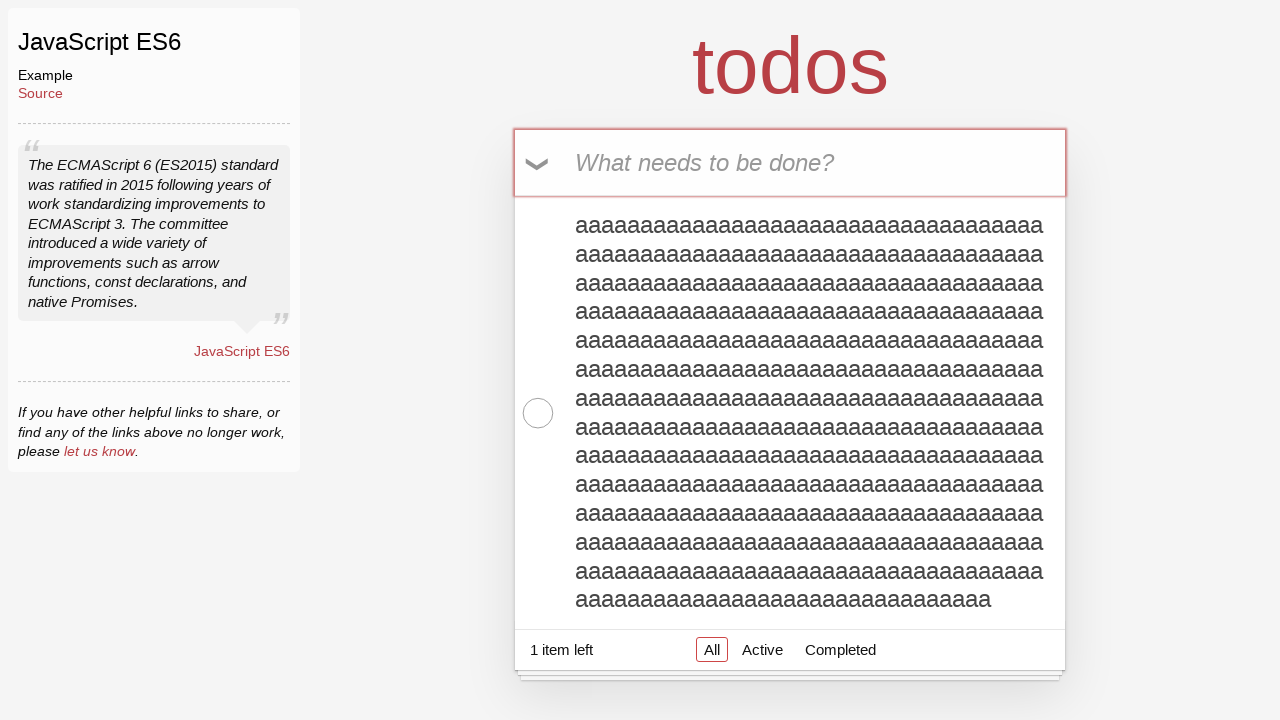

Verified that the 500-character todo was added successfully
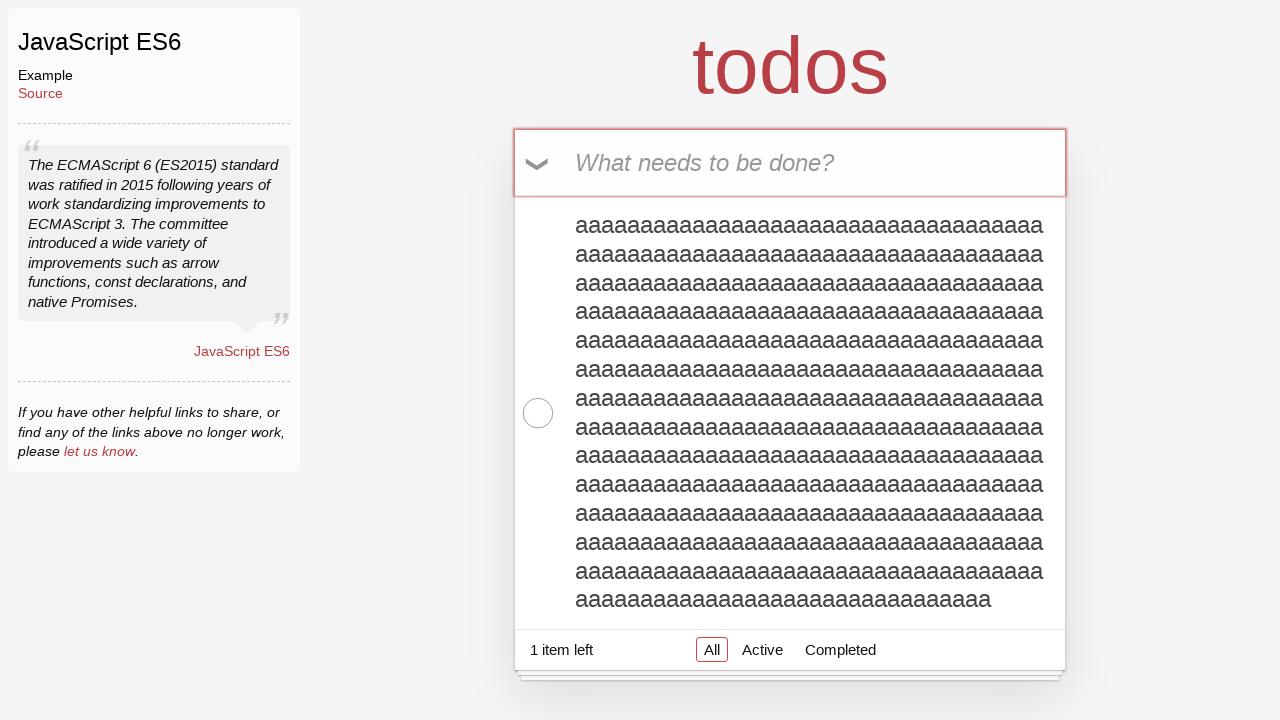

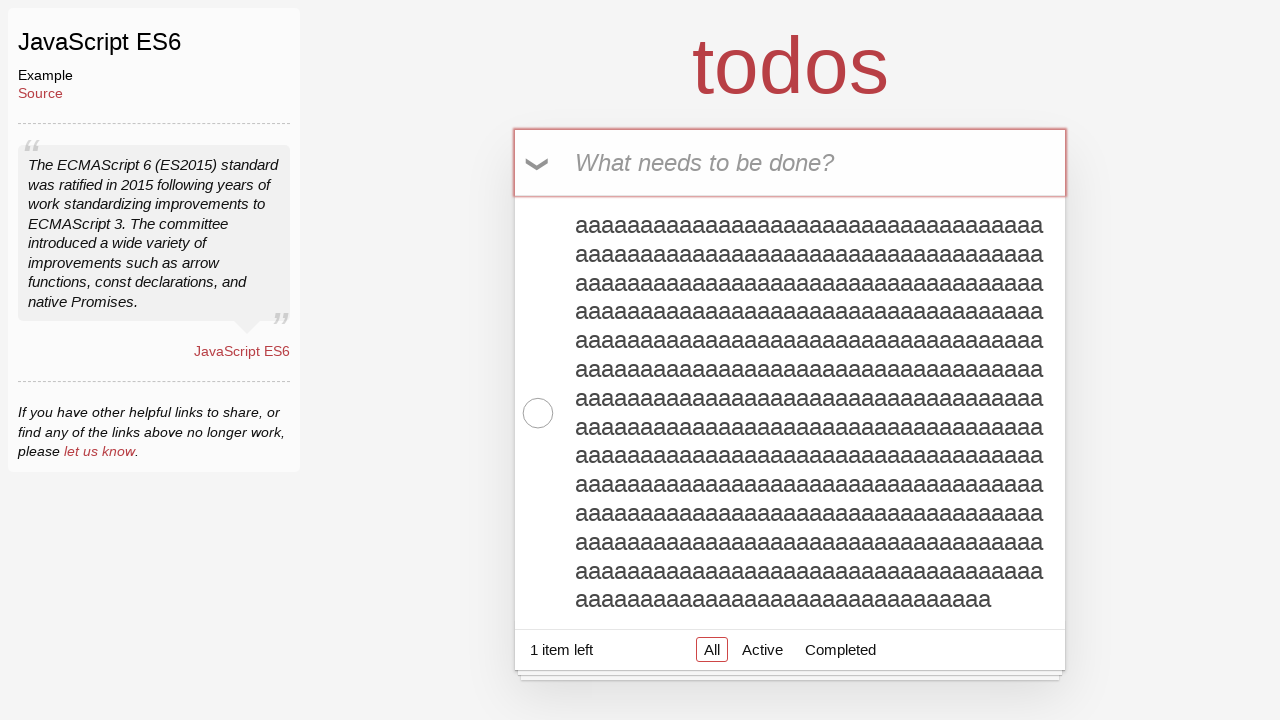